Tests dynamic loading functionality by clicking the Start button and waiting for the "Hello World!" text to appear on the page

Starting URL: https://the-internet.herokuapp.com/dynamic_loading/1

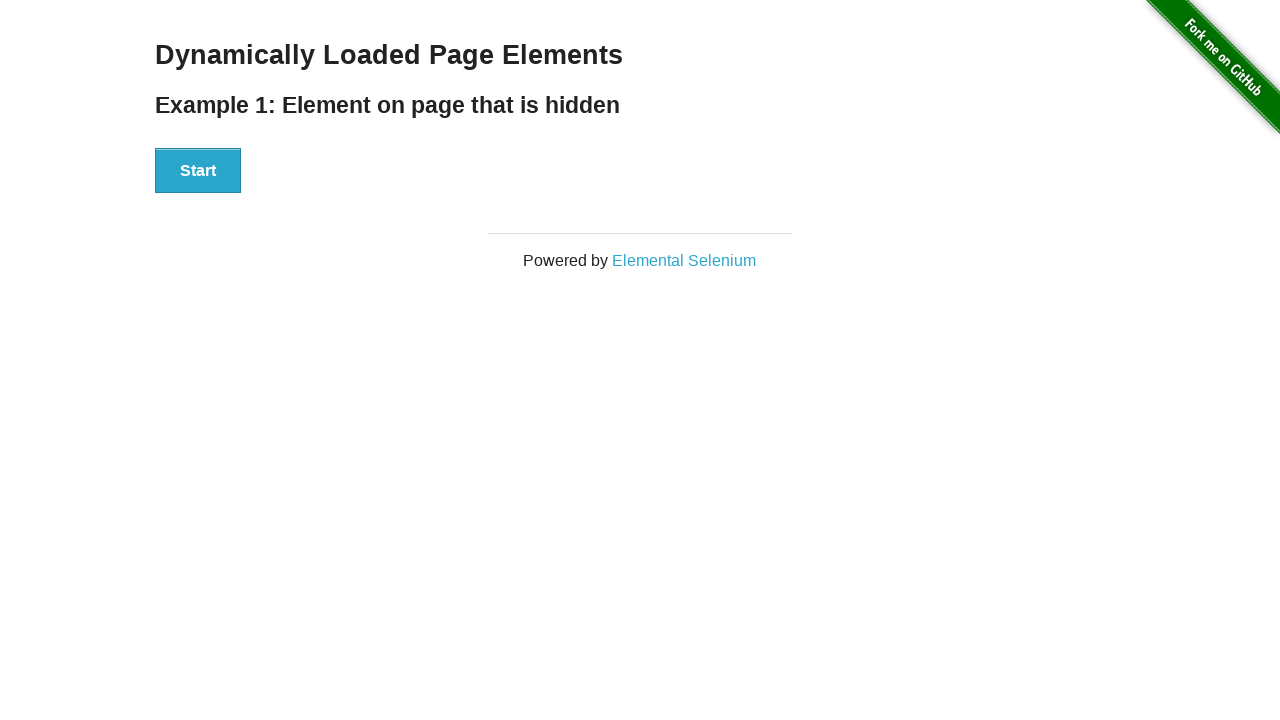

Clicked the Start button at (198, 171) on xpath=//*[text()='Start']
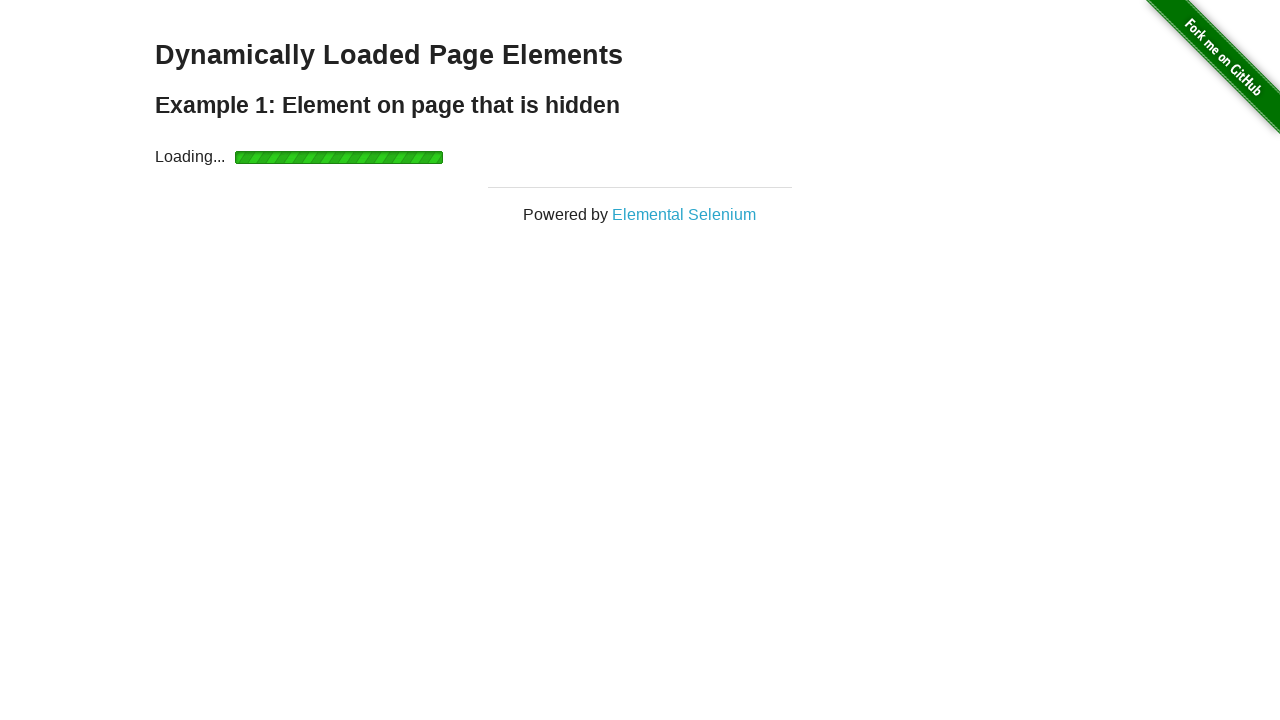

Waited for 'Hello World!' text to become visible
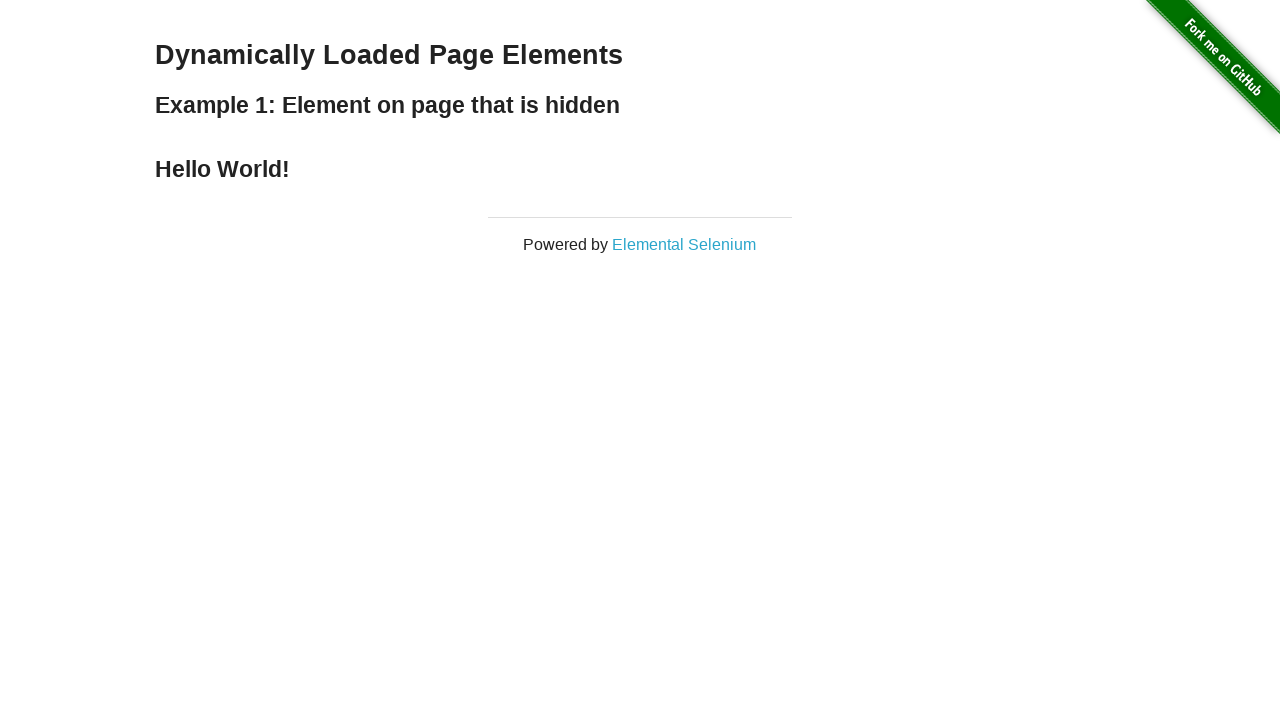

Located the 'Hello World!' text element
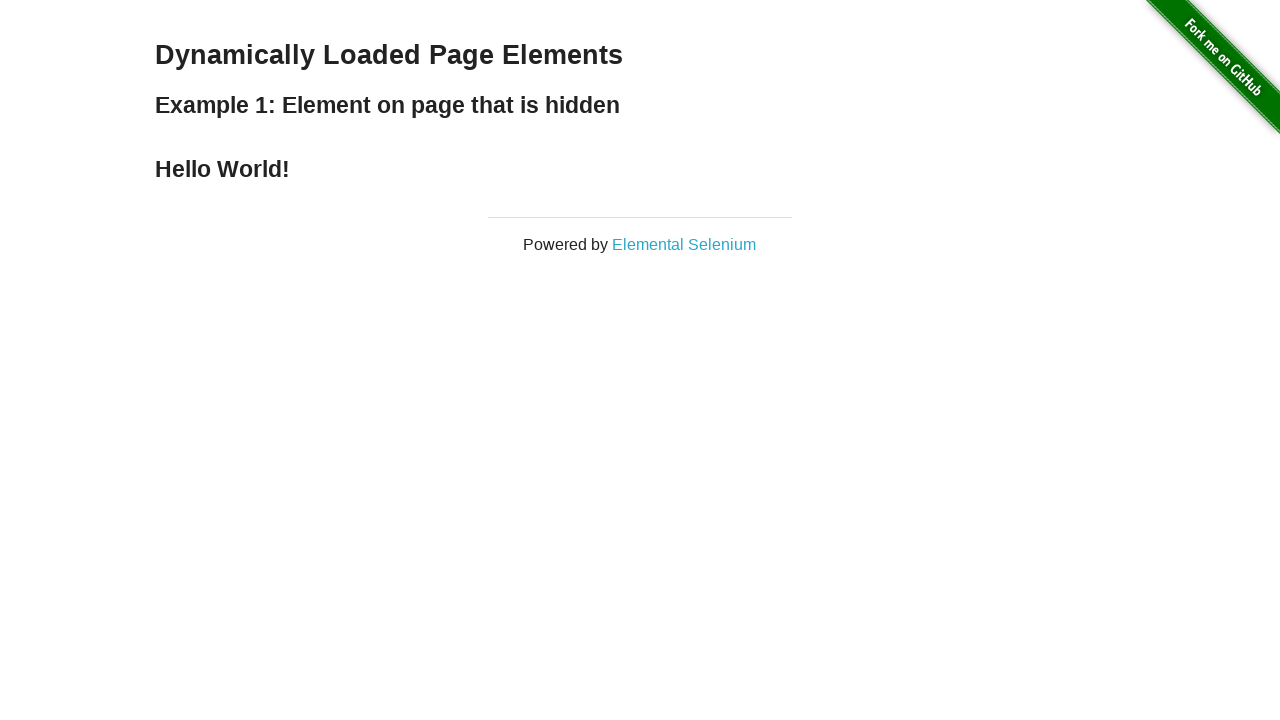

Verified that 'Hello World!' text is visible
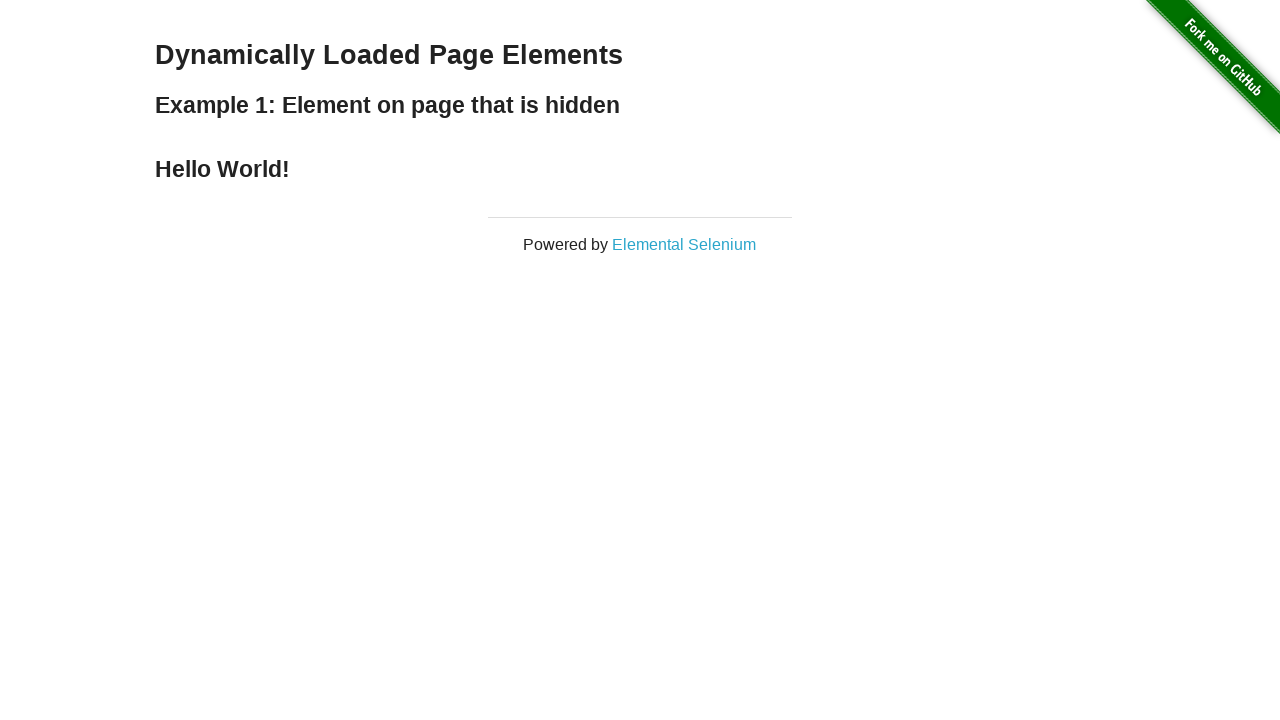

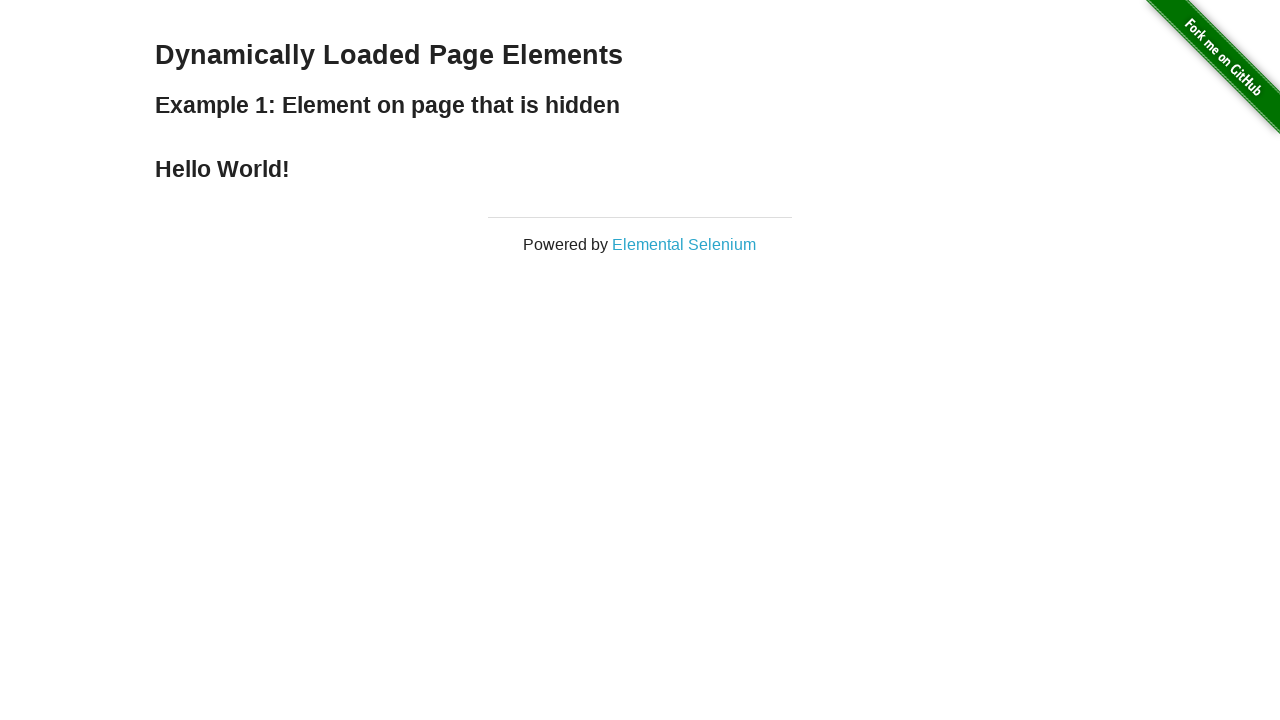